Tests a complete e-commerce user journey from homepage through product browsing, adding to cart, checkout process, and completing a purchase on a demo e-commerce site.

Starting URL: https://louren.co.in/ecommerce/home.html

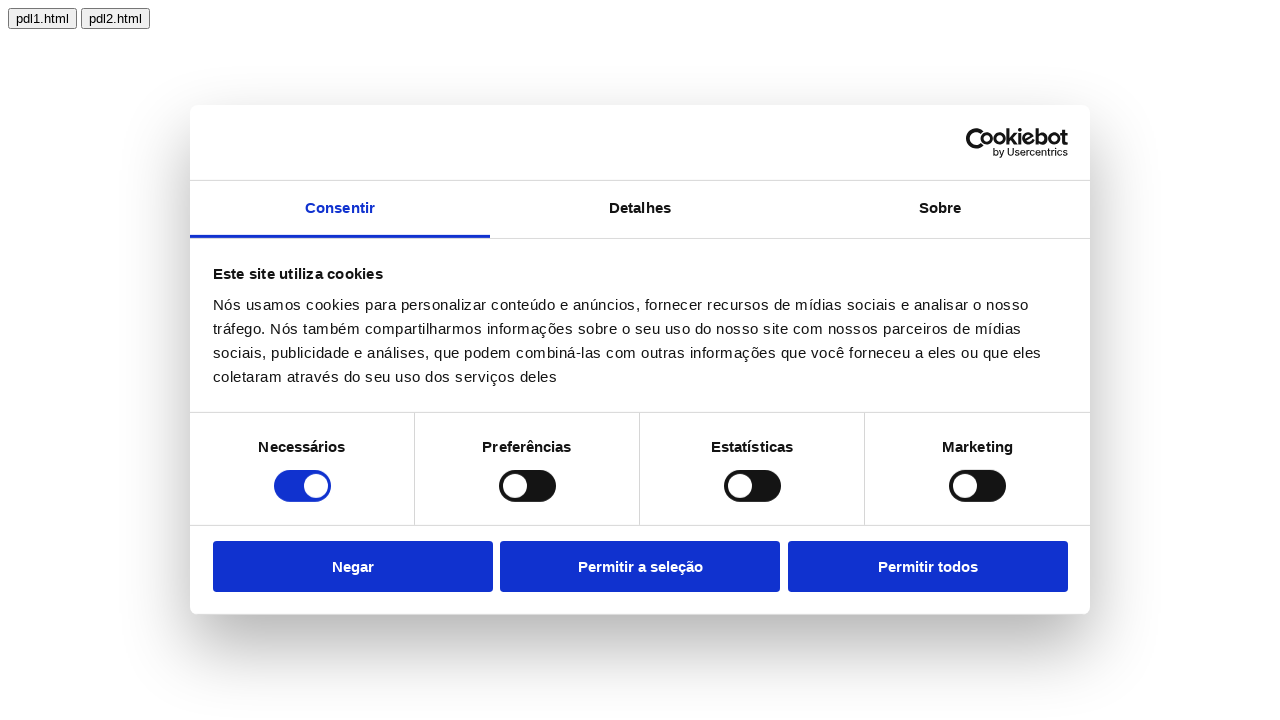

Homepage loaded successfully
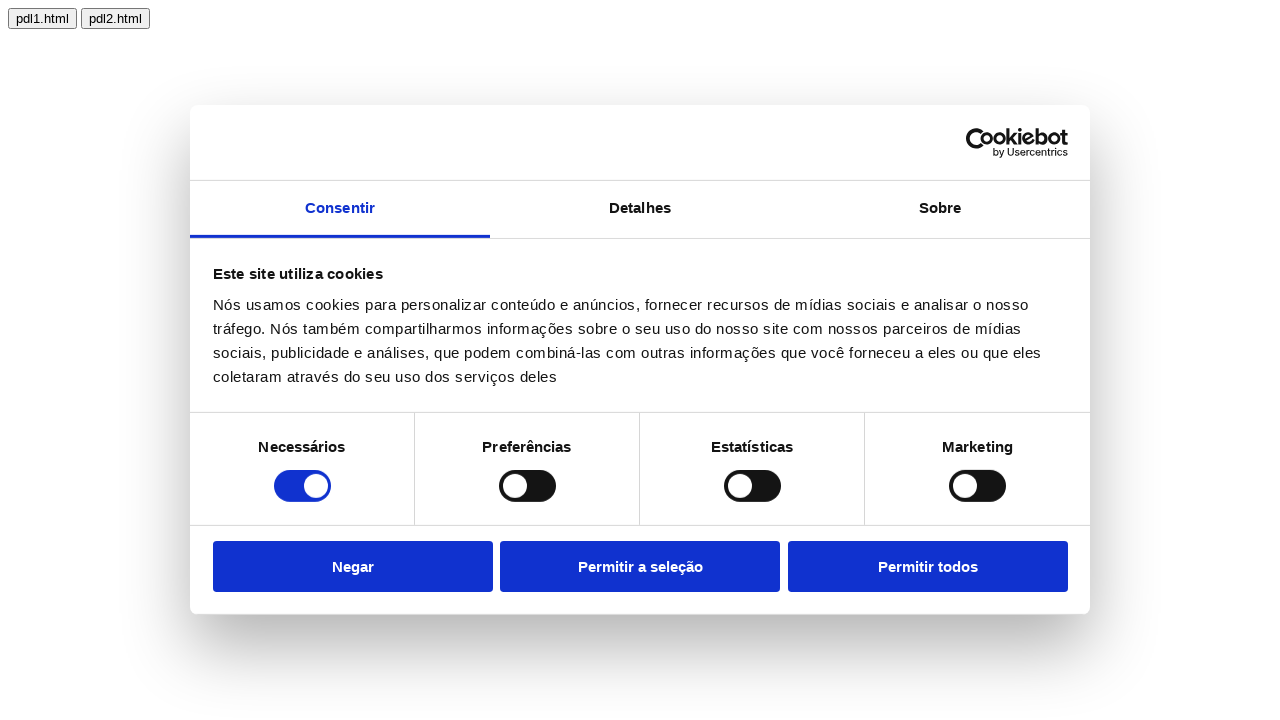

Clicked on product listing link (pdl1.html) at (42, 18) on text=pdl1.html
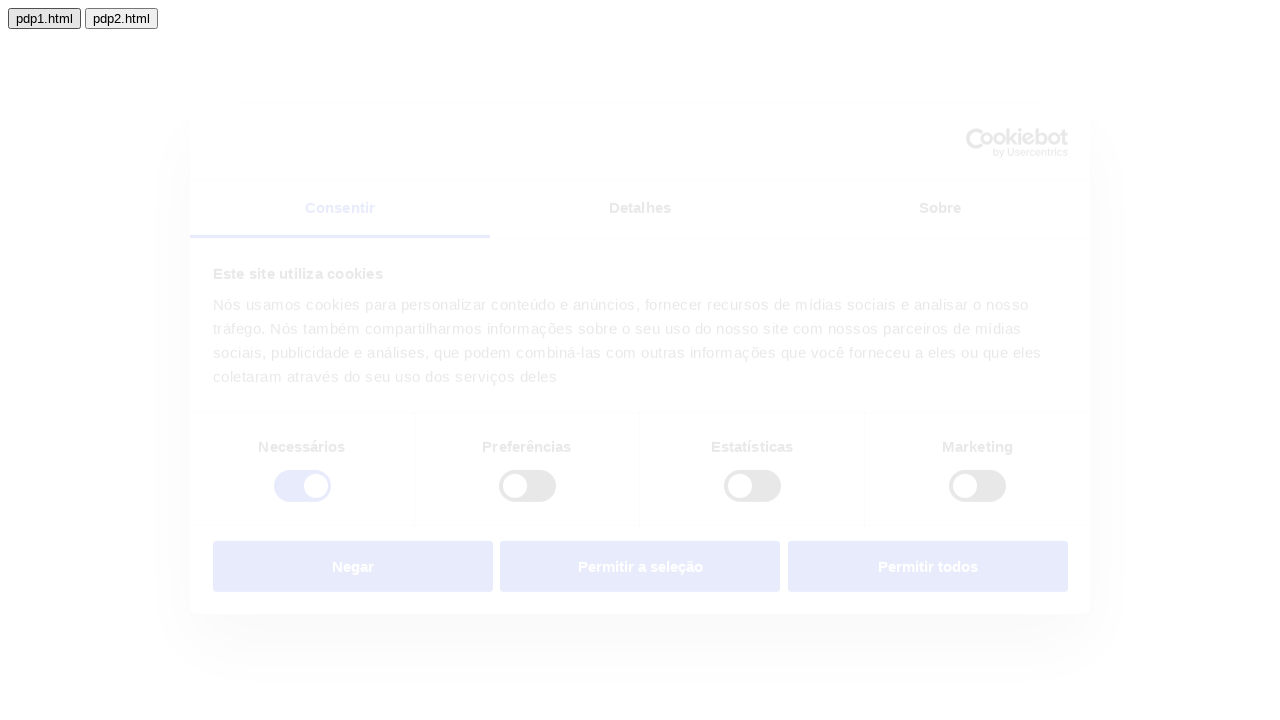

Product listing page URL loaded
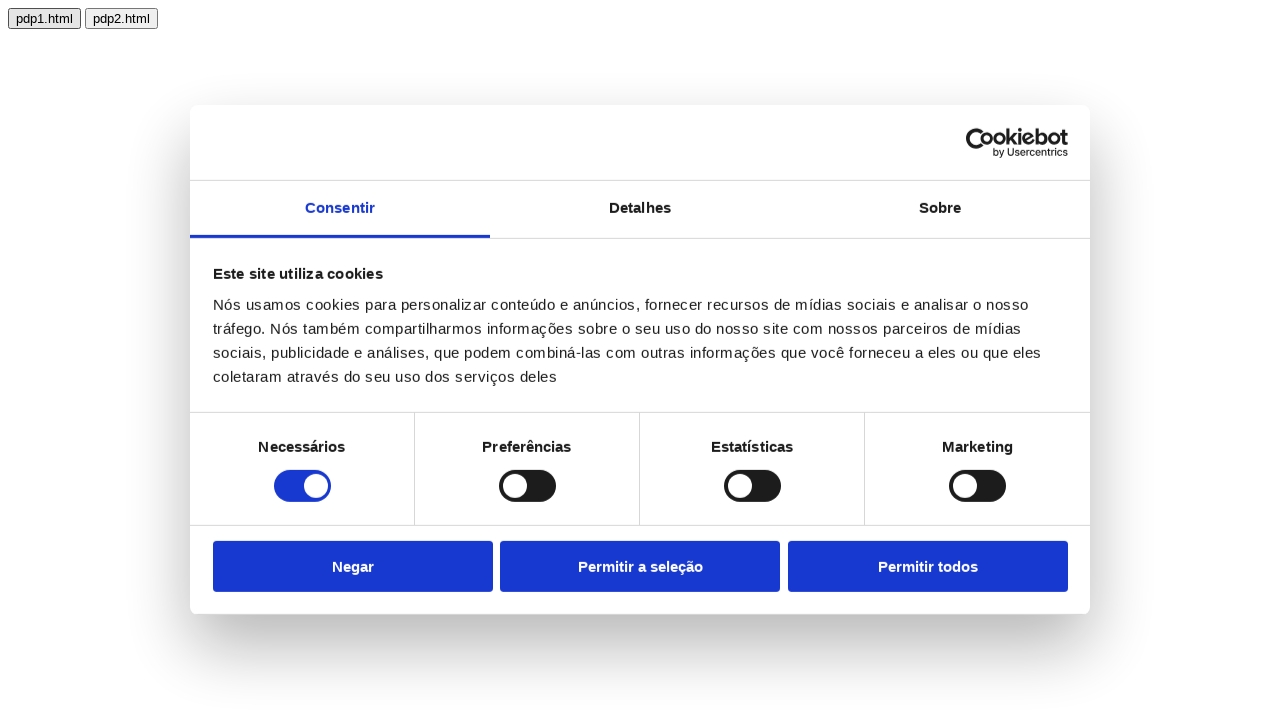

Product listing page fully loaded (networkidle)
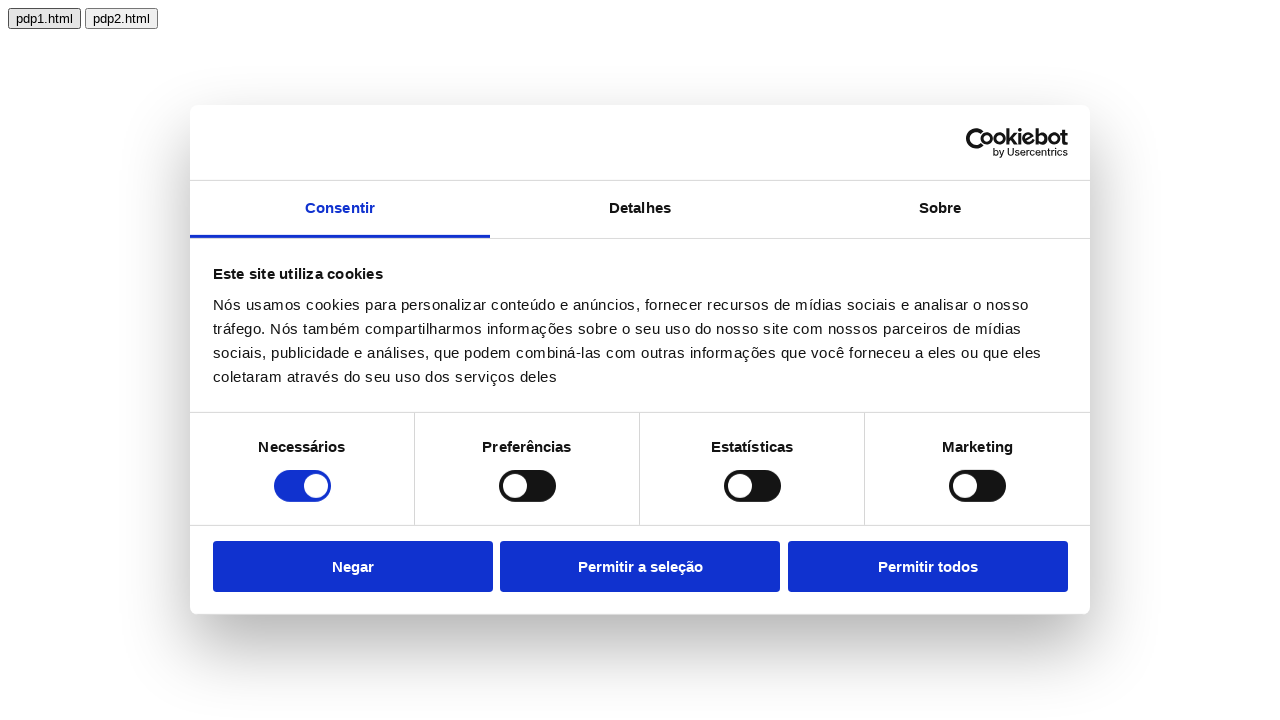

Clicked on first product to view product details at (44, 18) on button >> internal:has-text="pdp"i >> nth=0
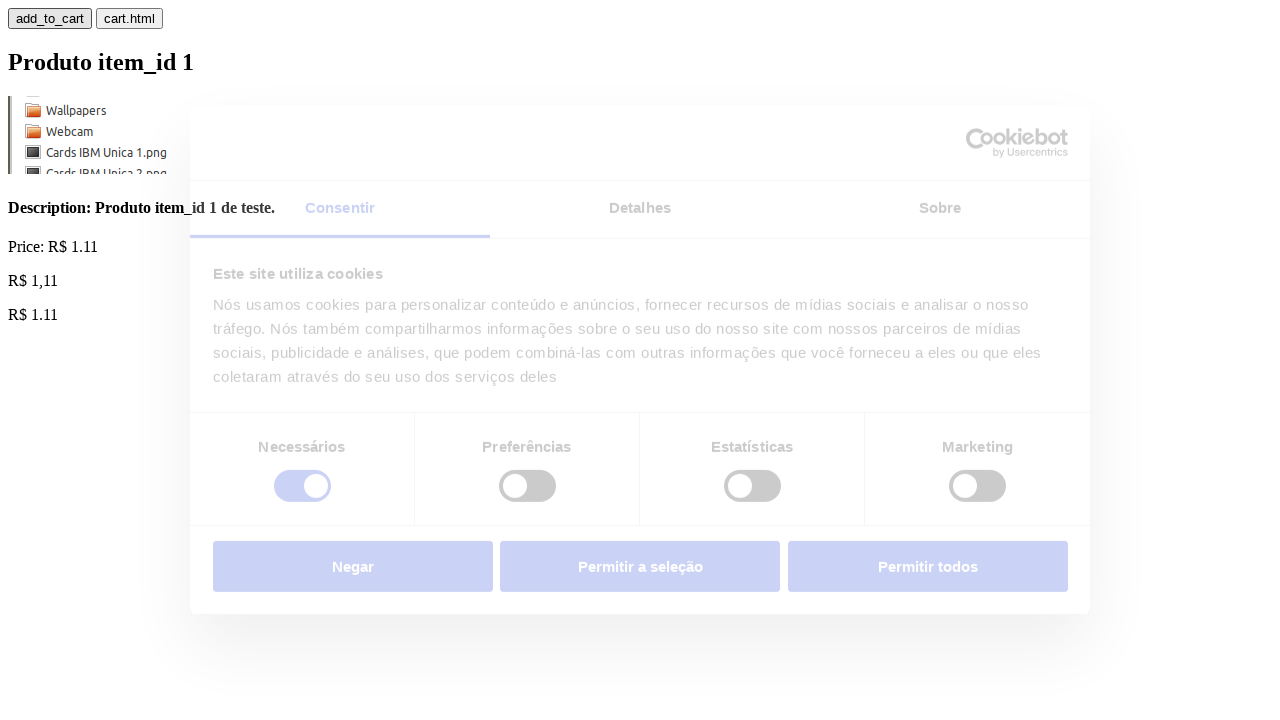

Product detail page URL loaded
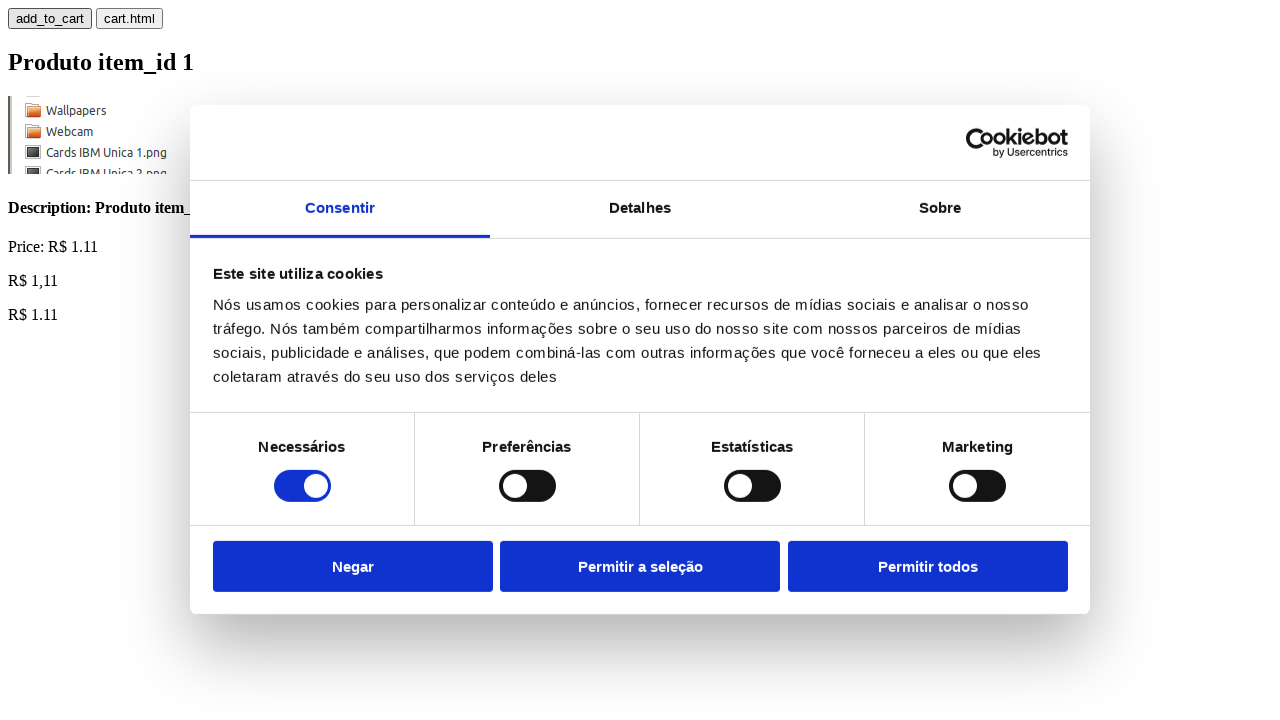

Product detail page fully loaded (networkidle)
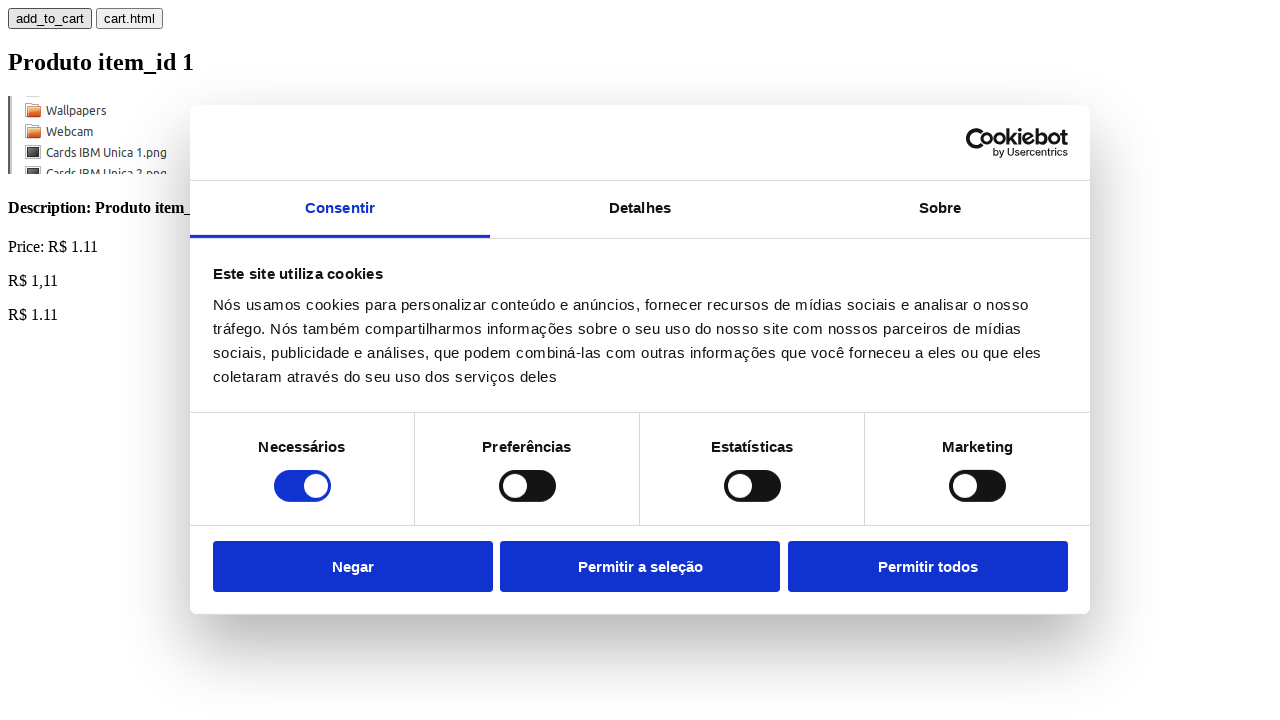

Clicked 'add_to_cart' button at (50, 18) on text=add_to_cart
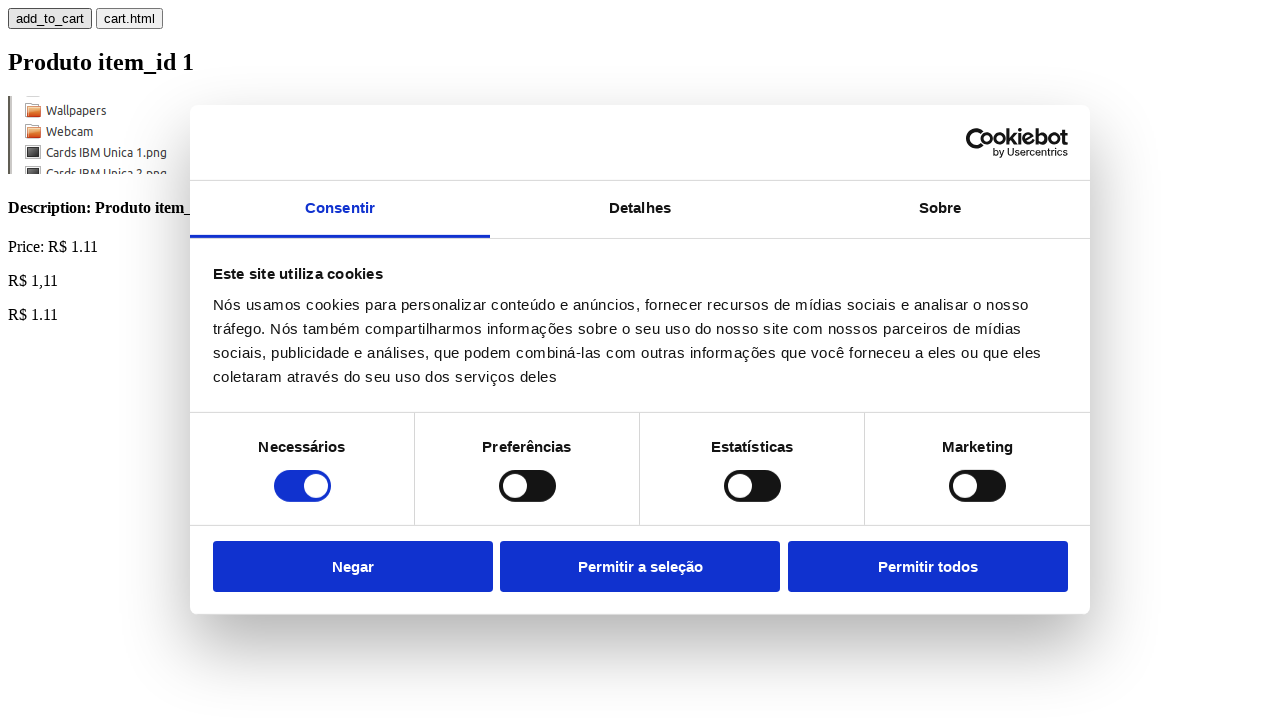

Waited 2 seconds for add to cart action to complete
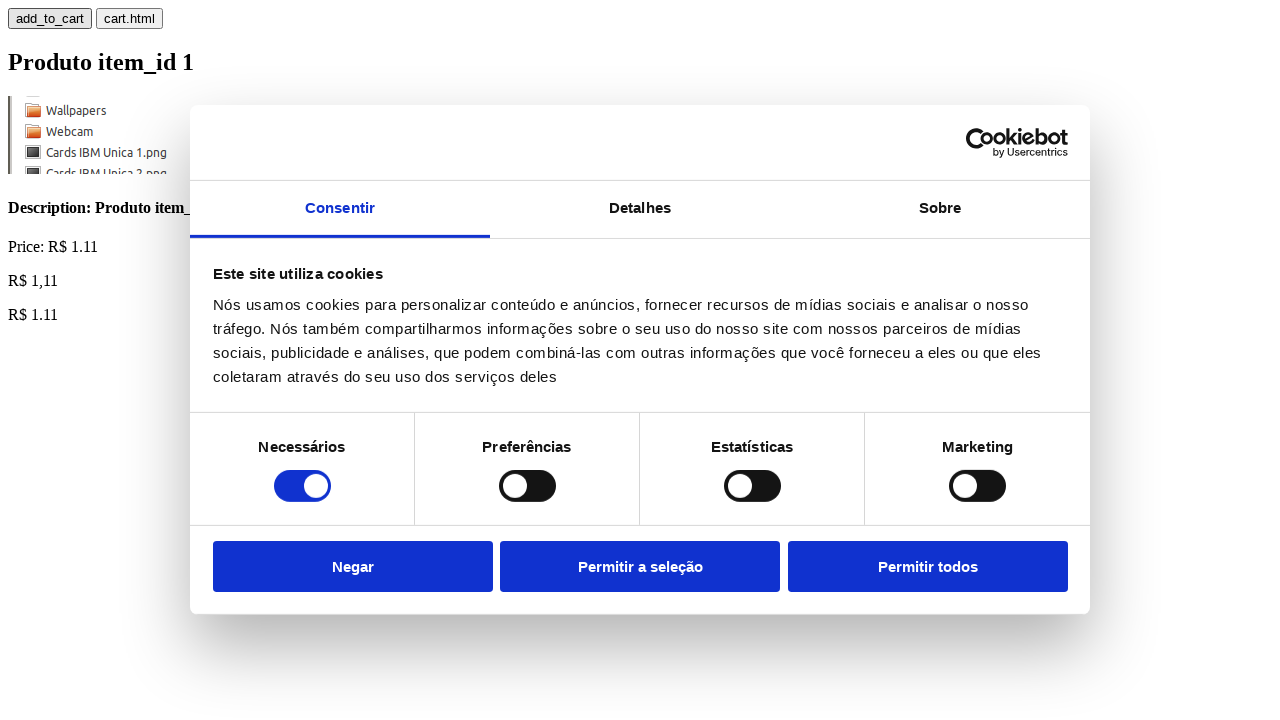

Clicked on cart page link (cart.html) at (130, 18) on text=cart.html
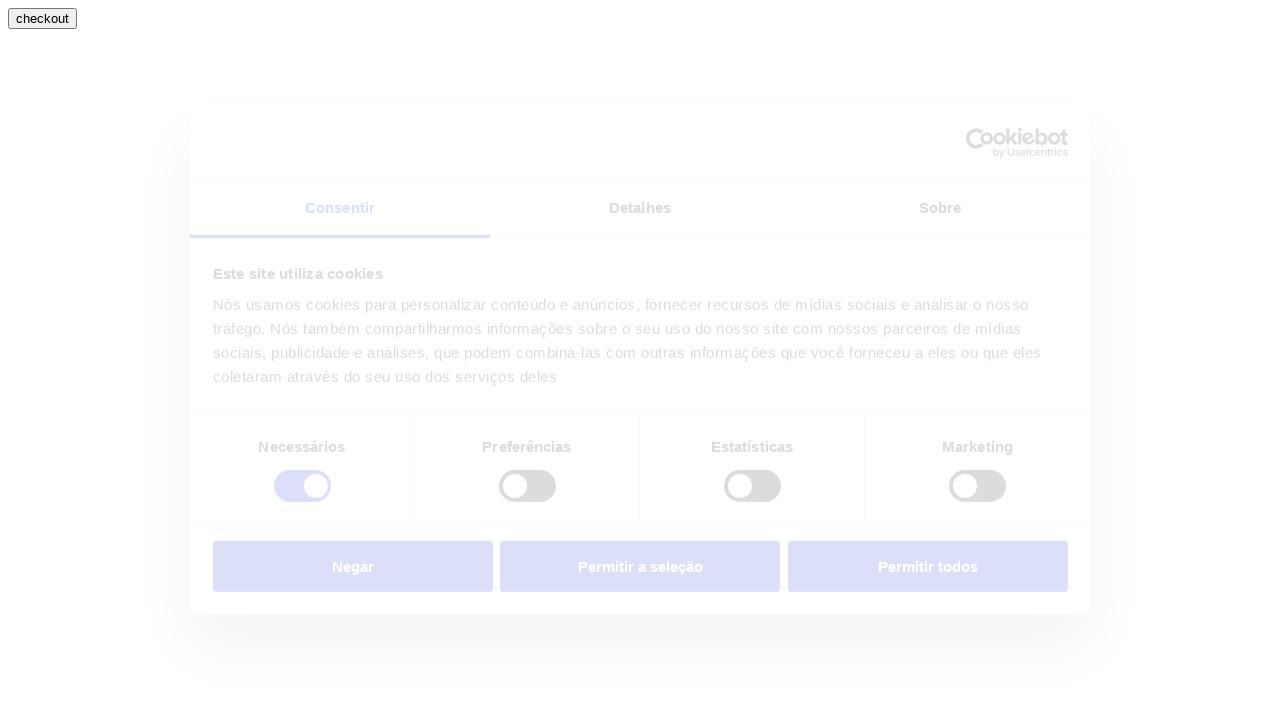

Cart page URL loaded
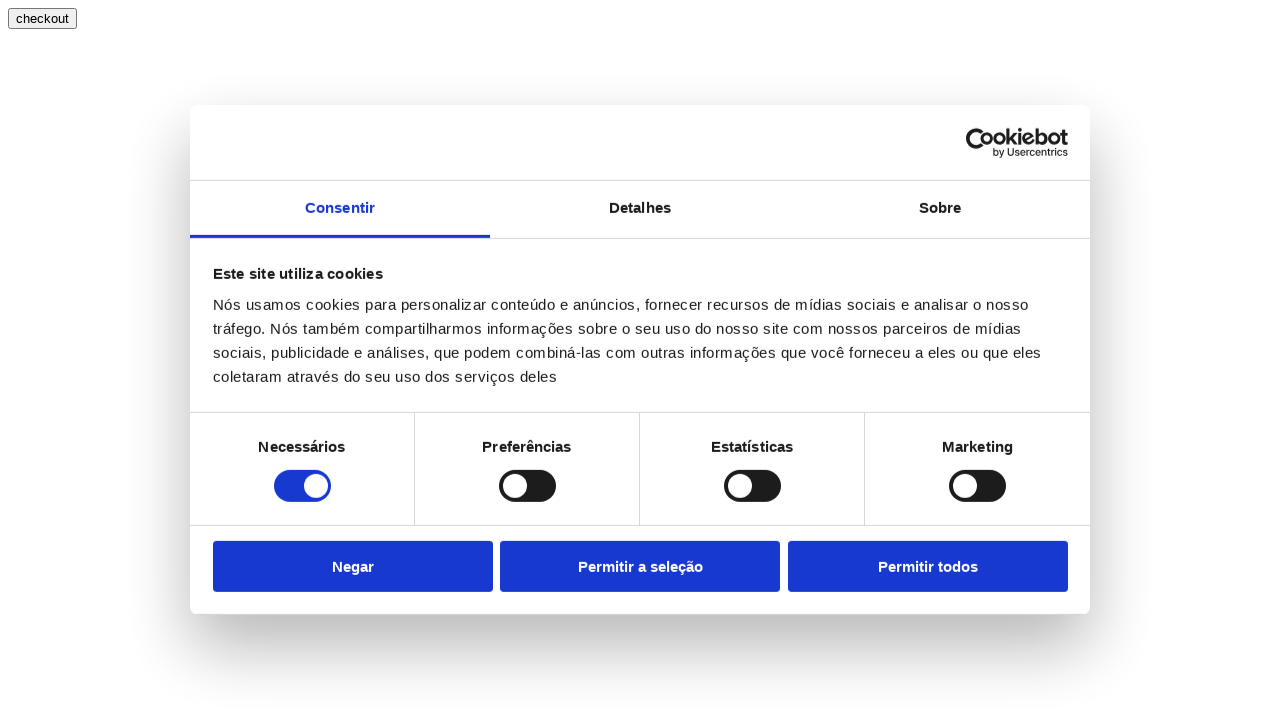

Cart page fully loaded (networkidle)
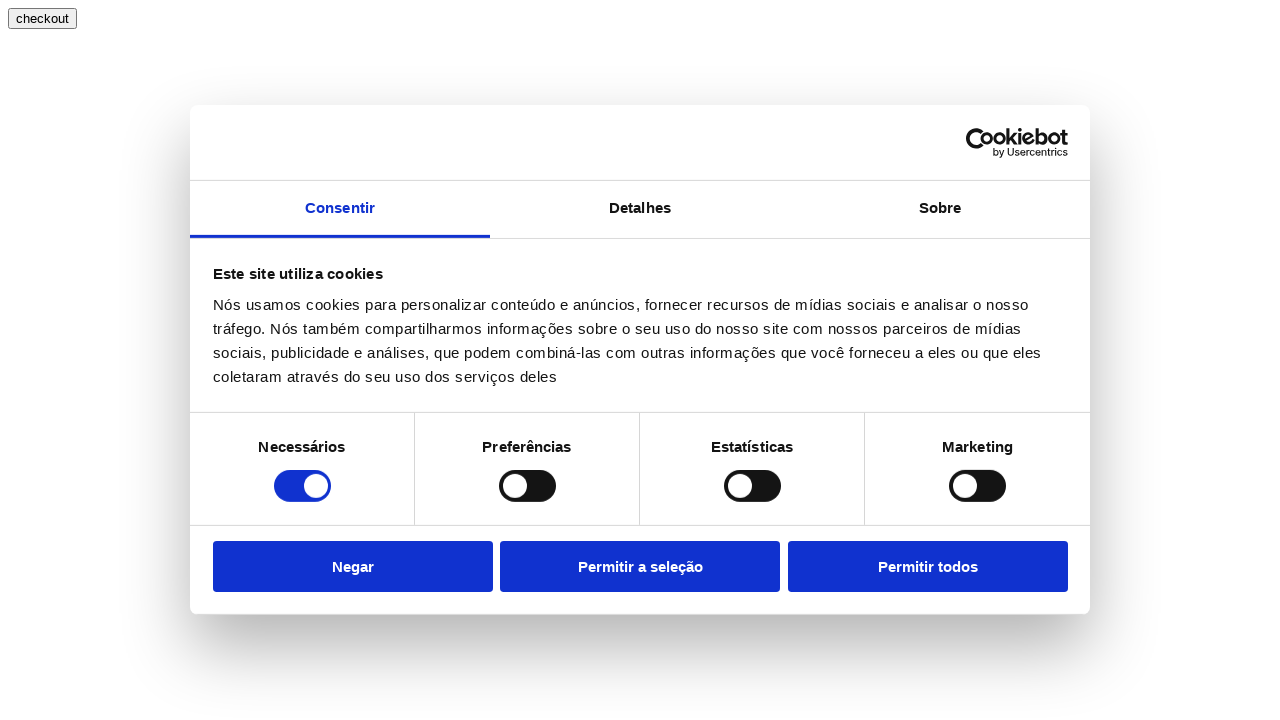

Clicked on 'checkout' button at (42, 18) on text=checkout
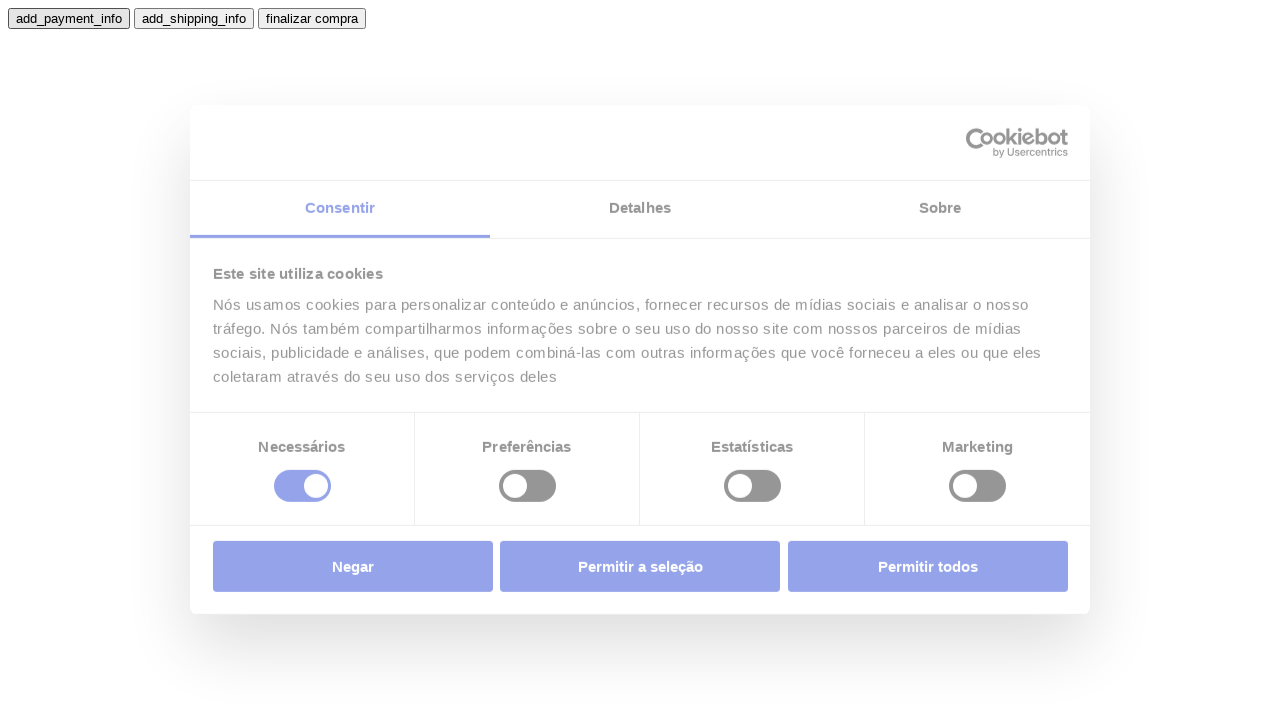

Checkout page URL loaded
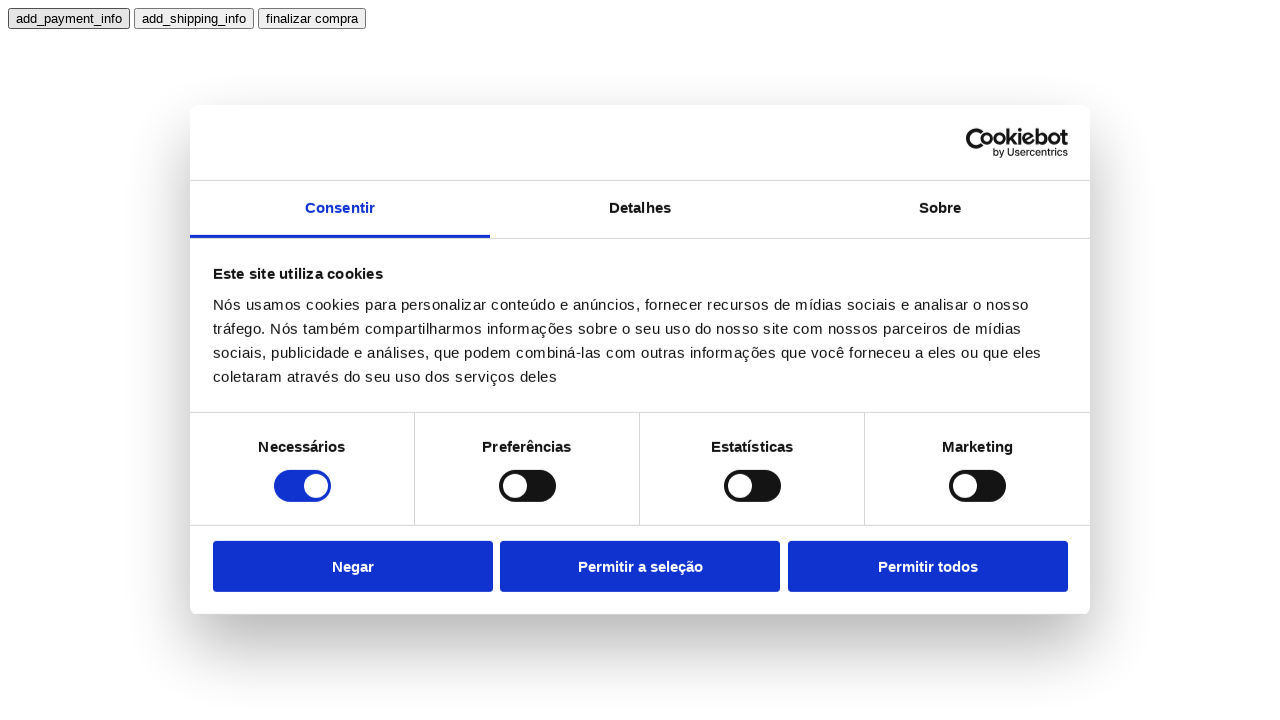

Checkout page fully loaded (networkidle)
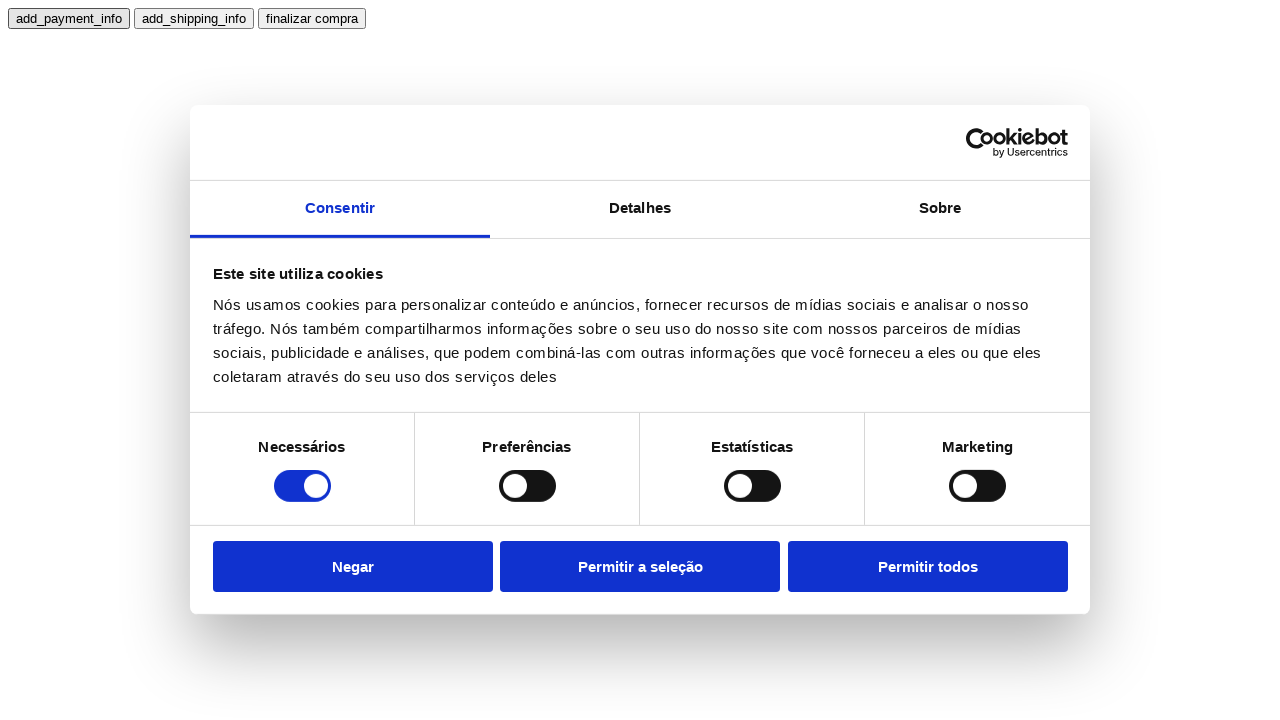

Clicked on 'add_payment_info' button at (69, 18) on text=add_payment_info
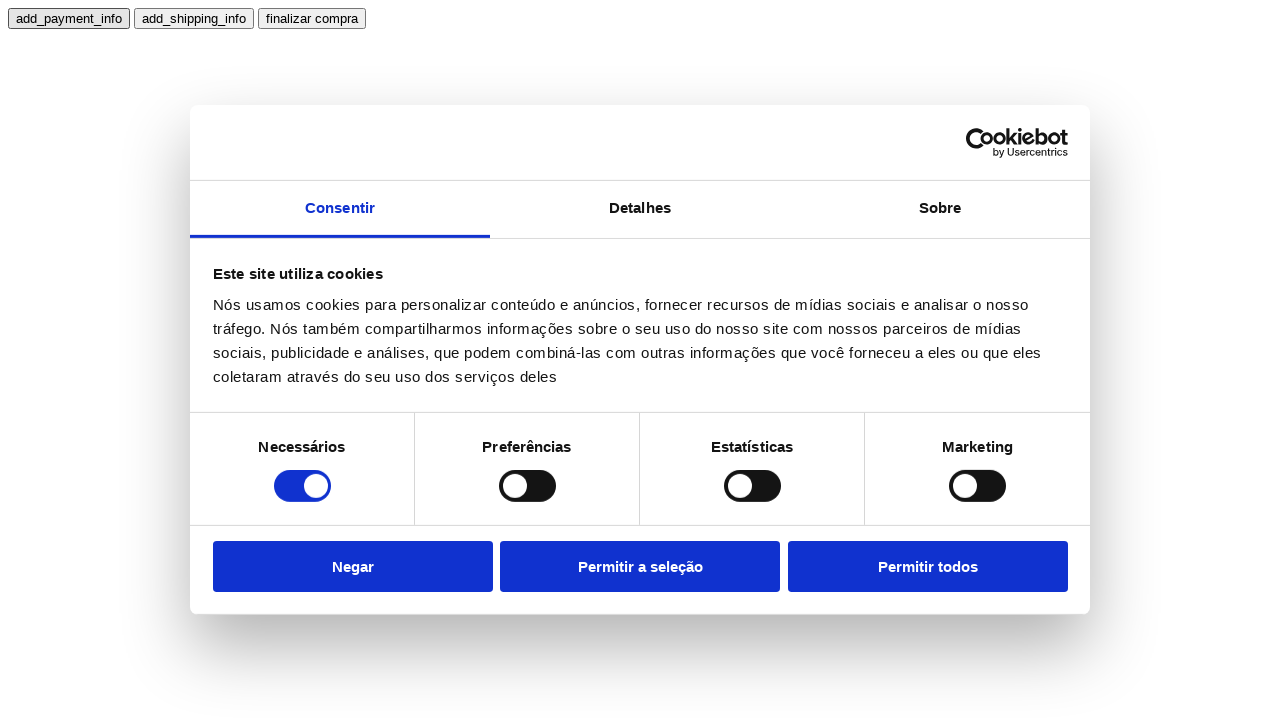

Waited 2 seconds for payment information to be processed
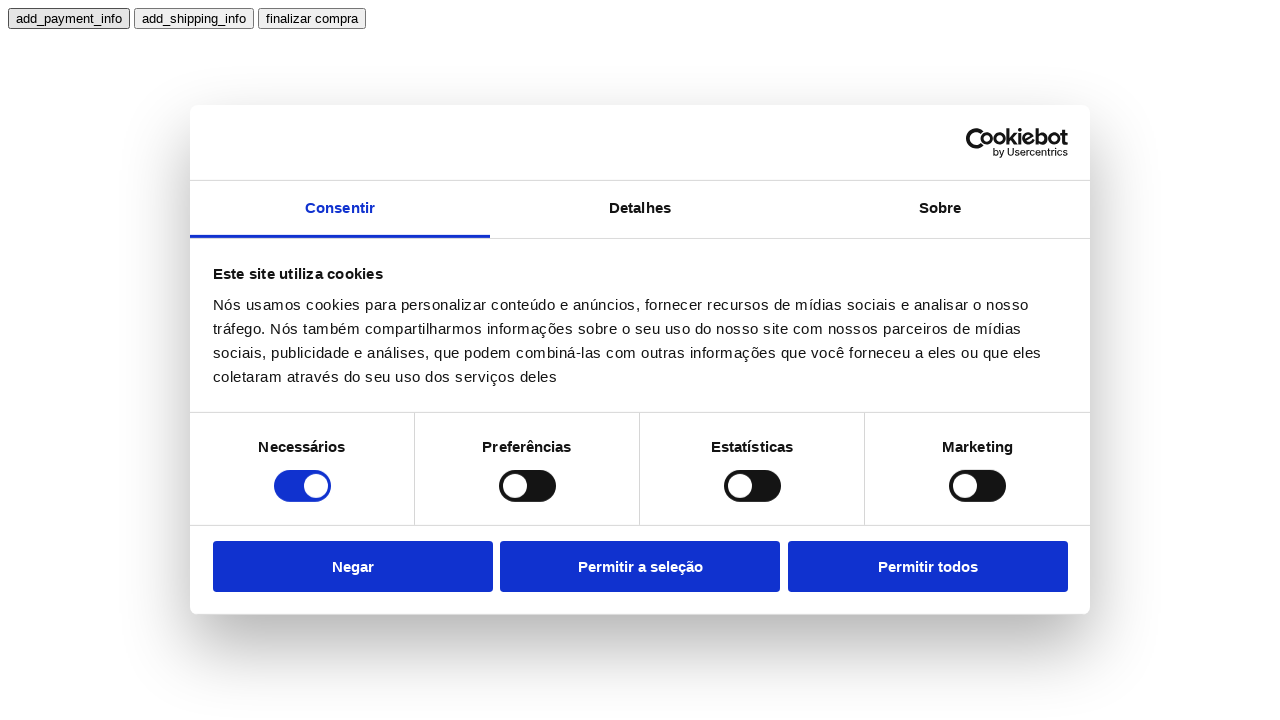

Clicked on 'add_shipping_info' button at (194, 18) on text=add_shipping_info
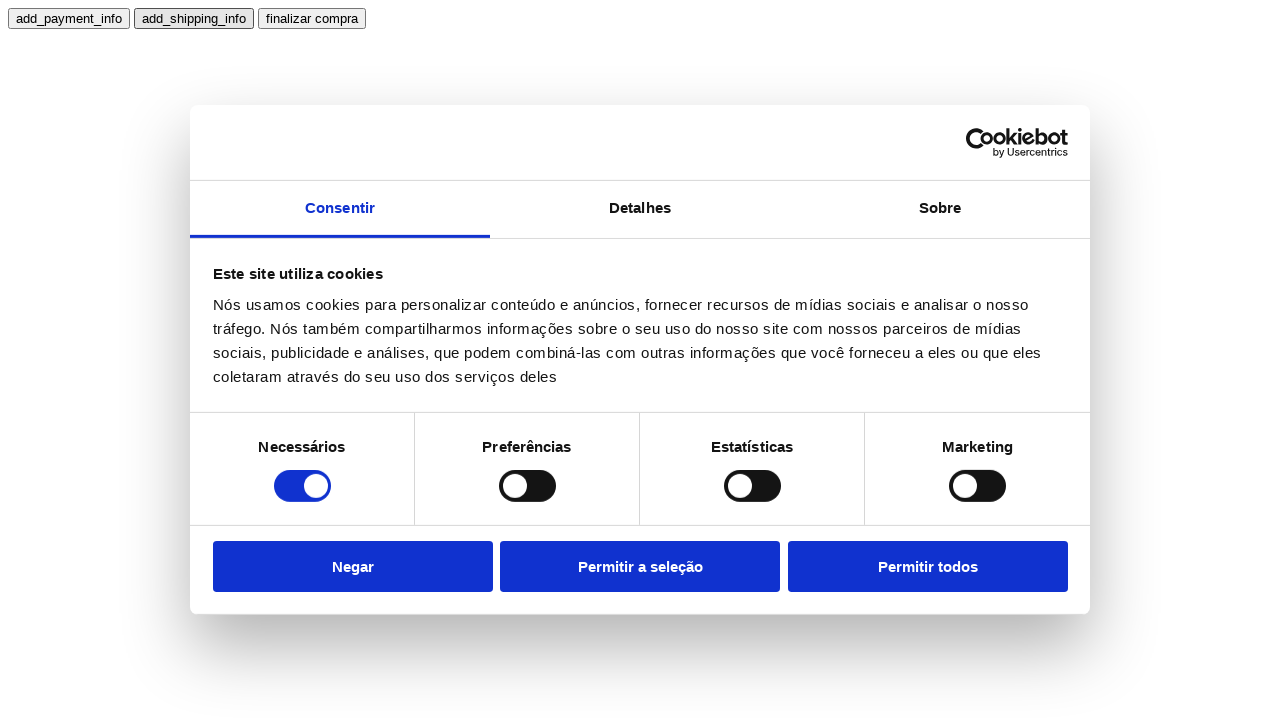

Waited 2 seconds for shipping information to be processed
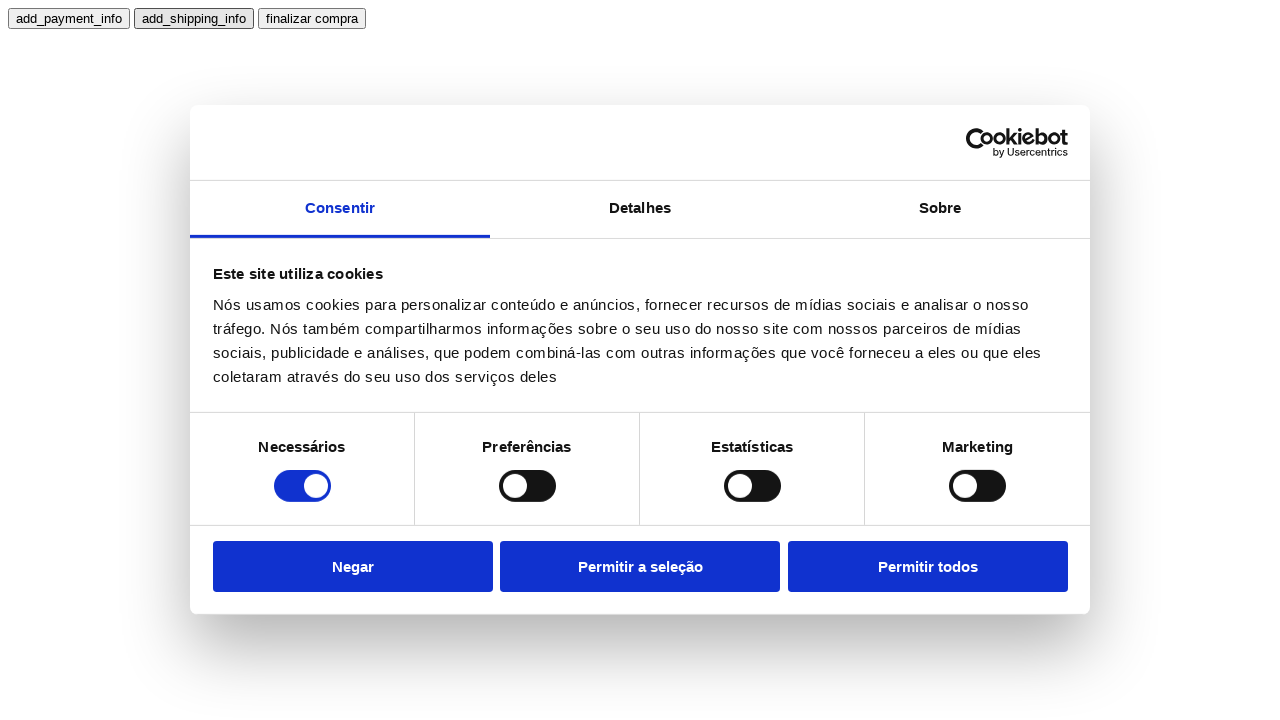

Clicked on 'finalizar compra' (complete purchase) button at (312, 18) on text=finalizar compra
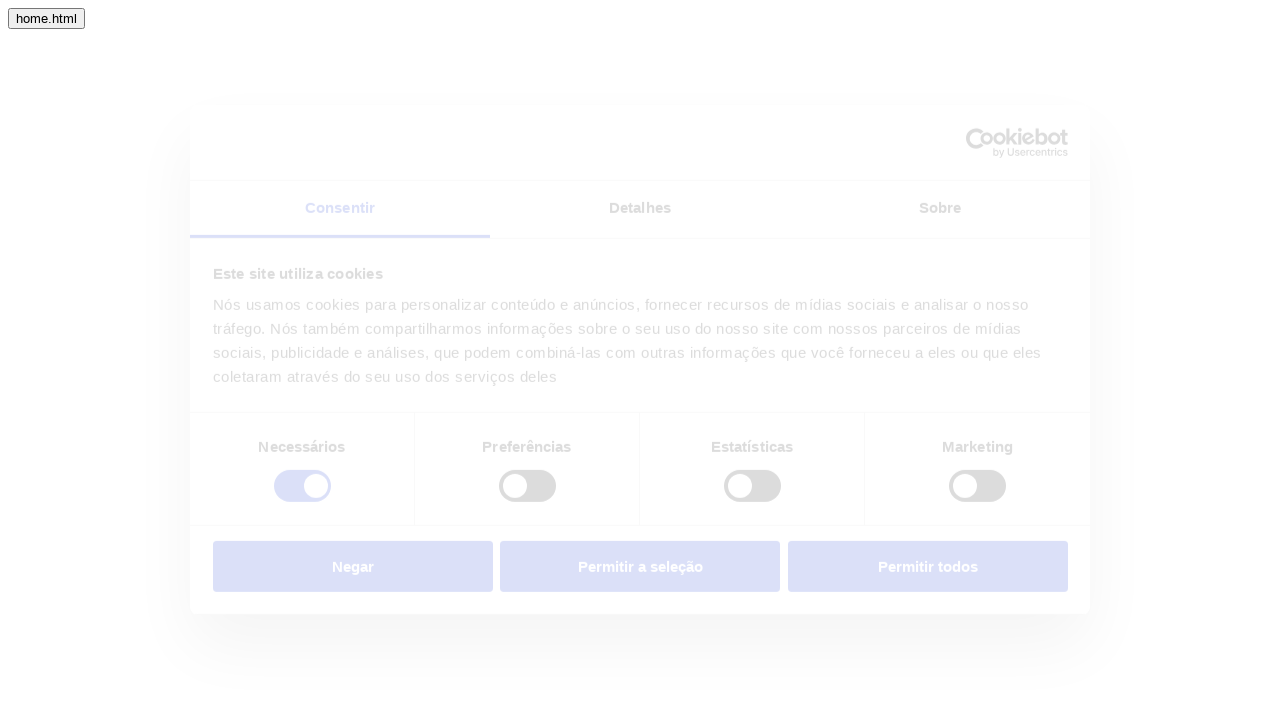

Purchase confirmation page URL loaded
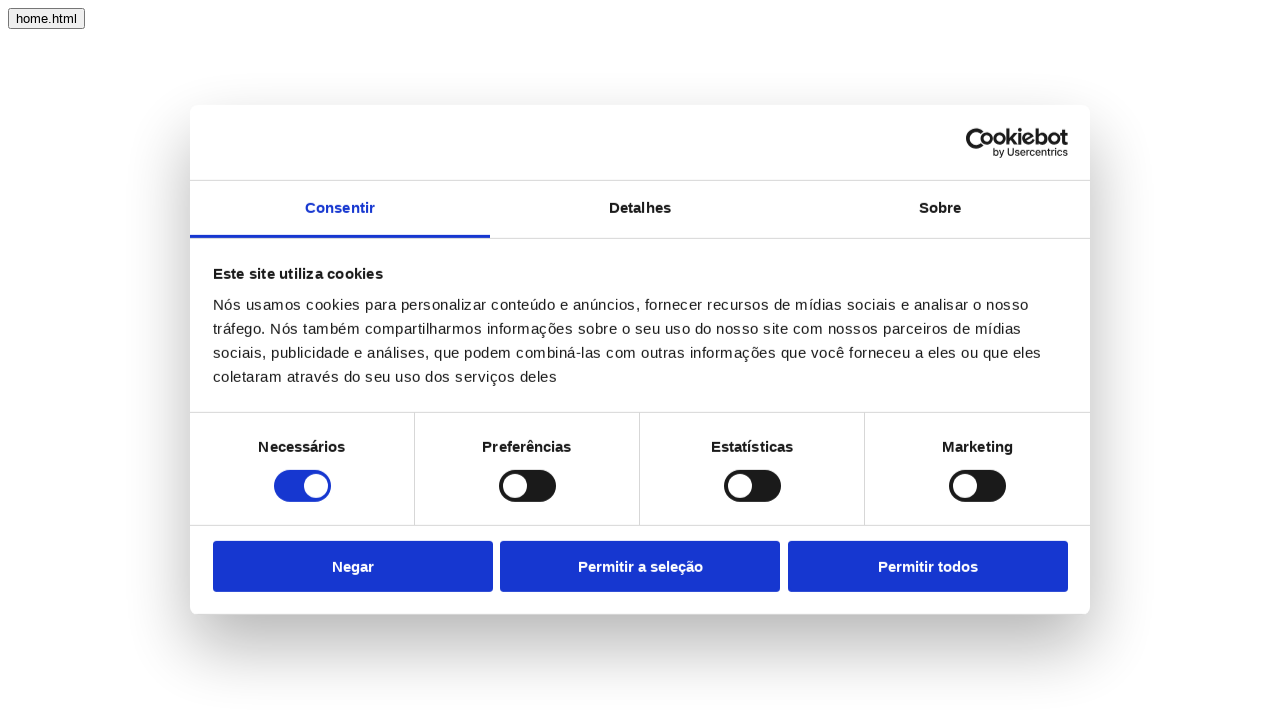

Purchase confirmation page fully loaded (networkidle) - e-commerce user journey completed
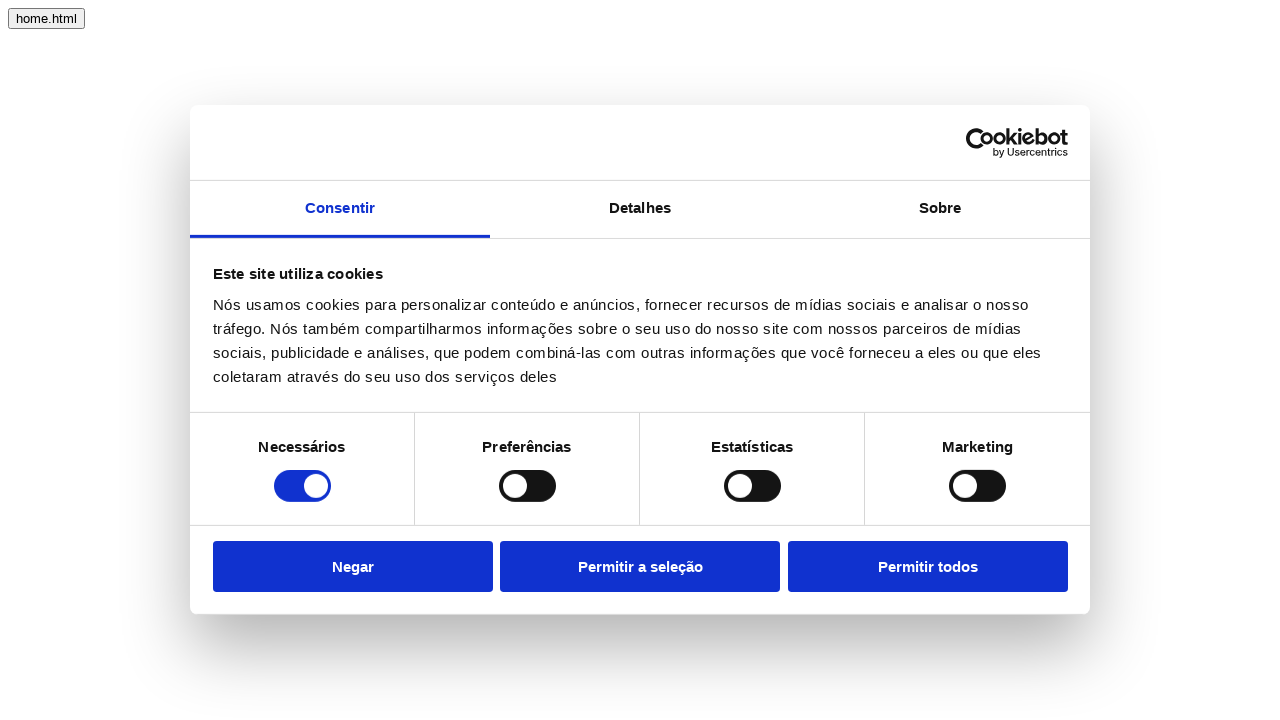

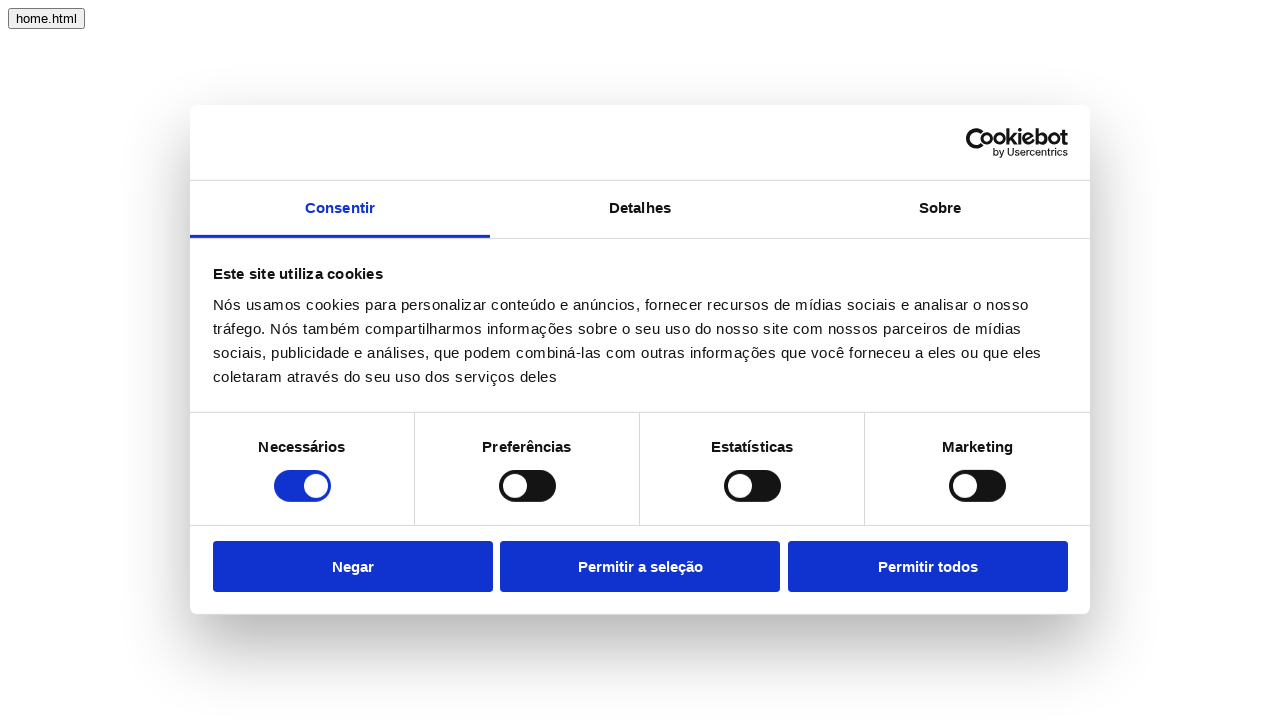